Searches for a product, adds it to cart, then views the cart and verifies the product is listed

Starting URL: https://automationexercise.com/products

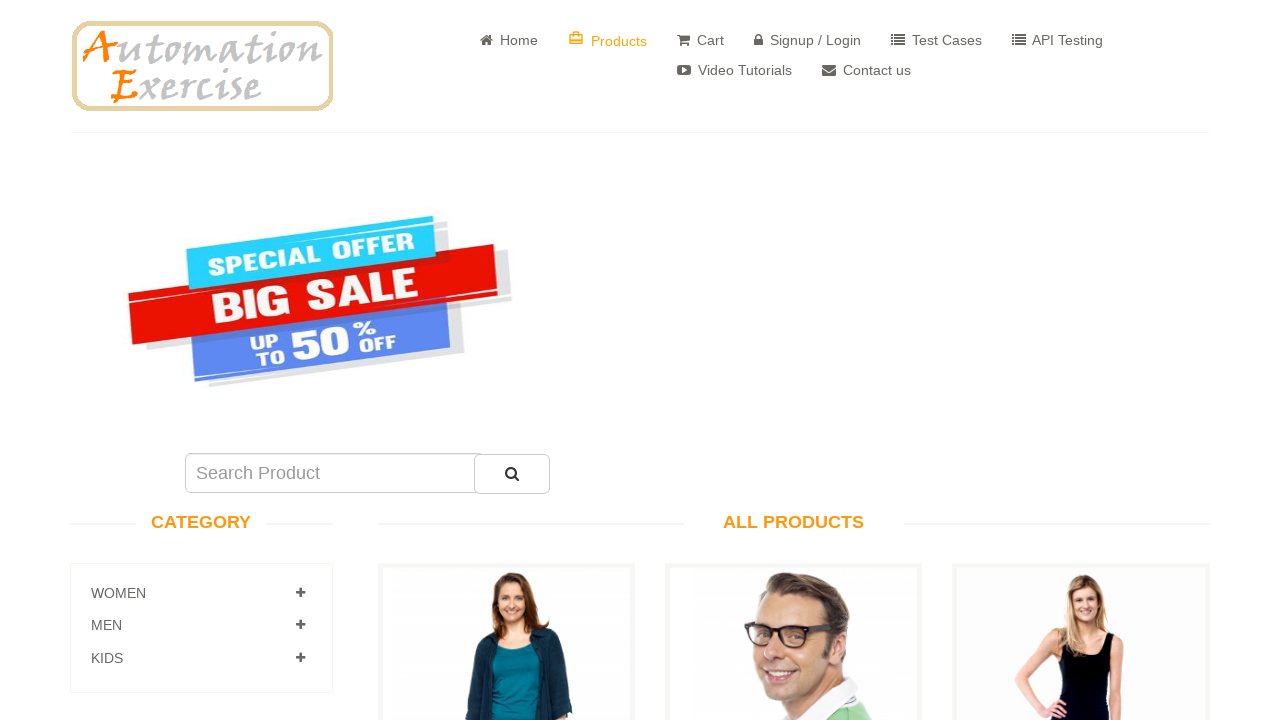

Filled search field with 'Pure Cotton V-Neck T-Shirt' on #search_product
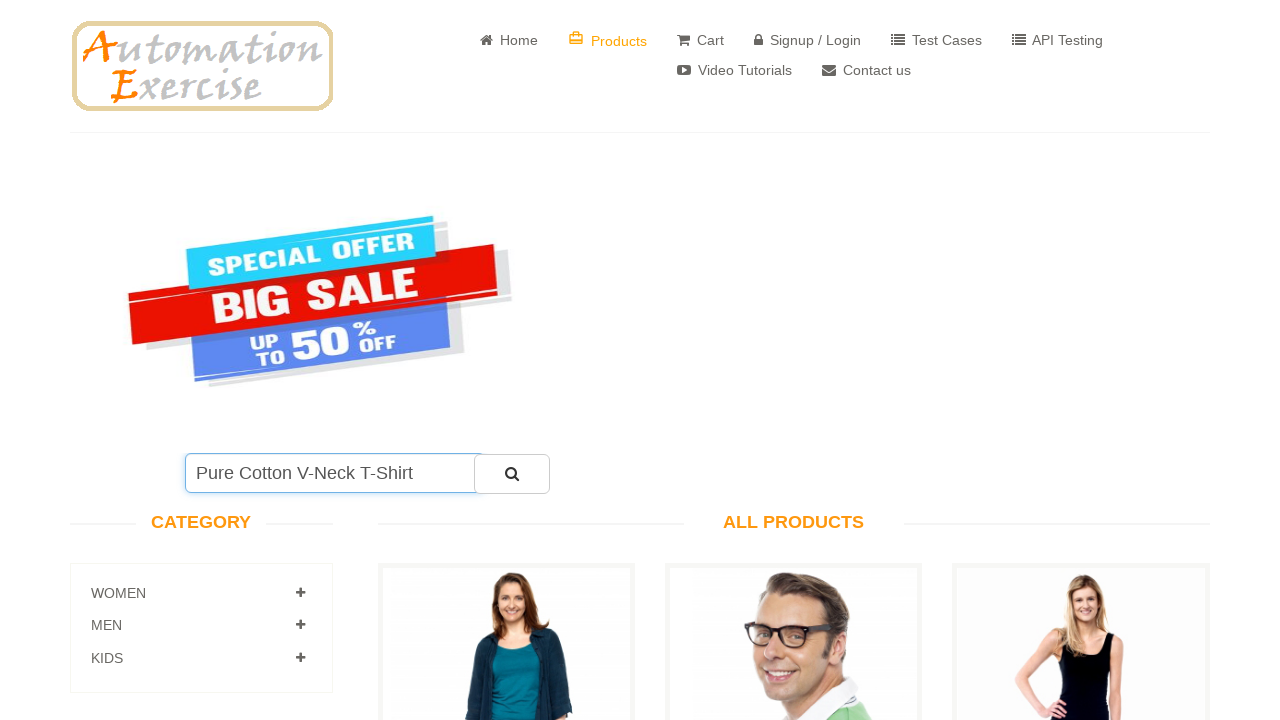

Clicked search submit button at (512, 474) on #submit_search
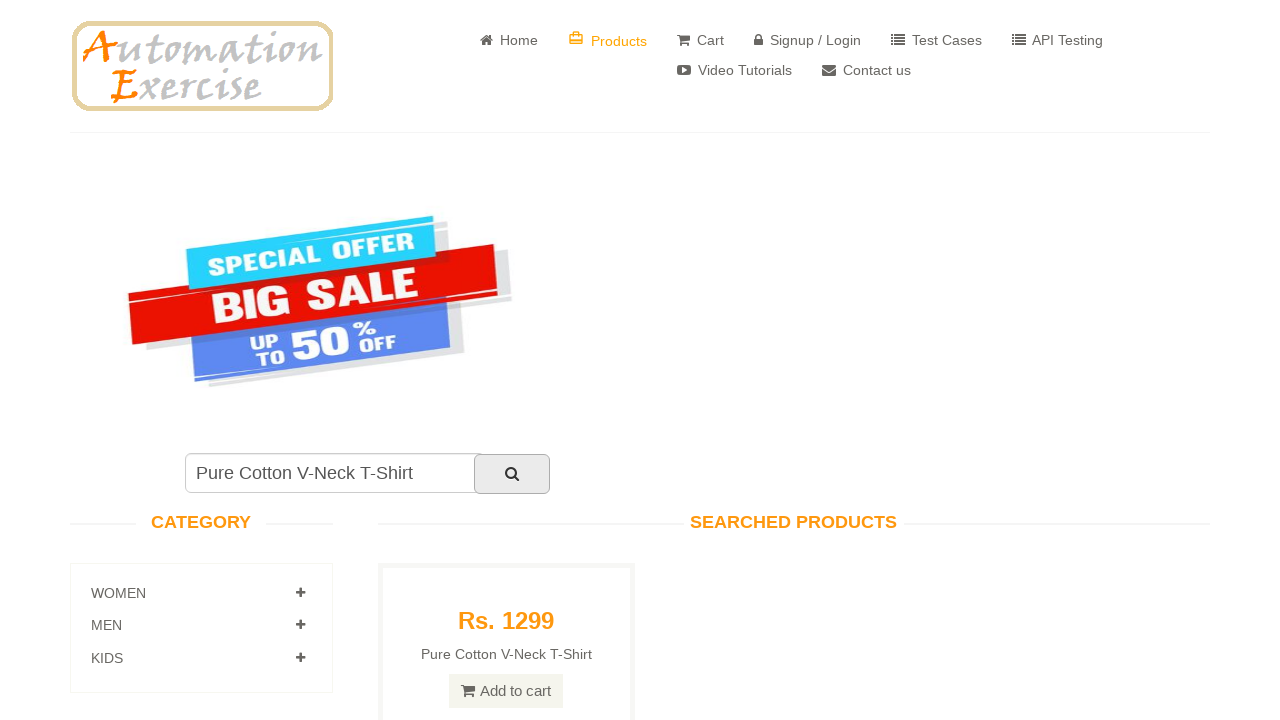

Product search results loaded and product found
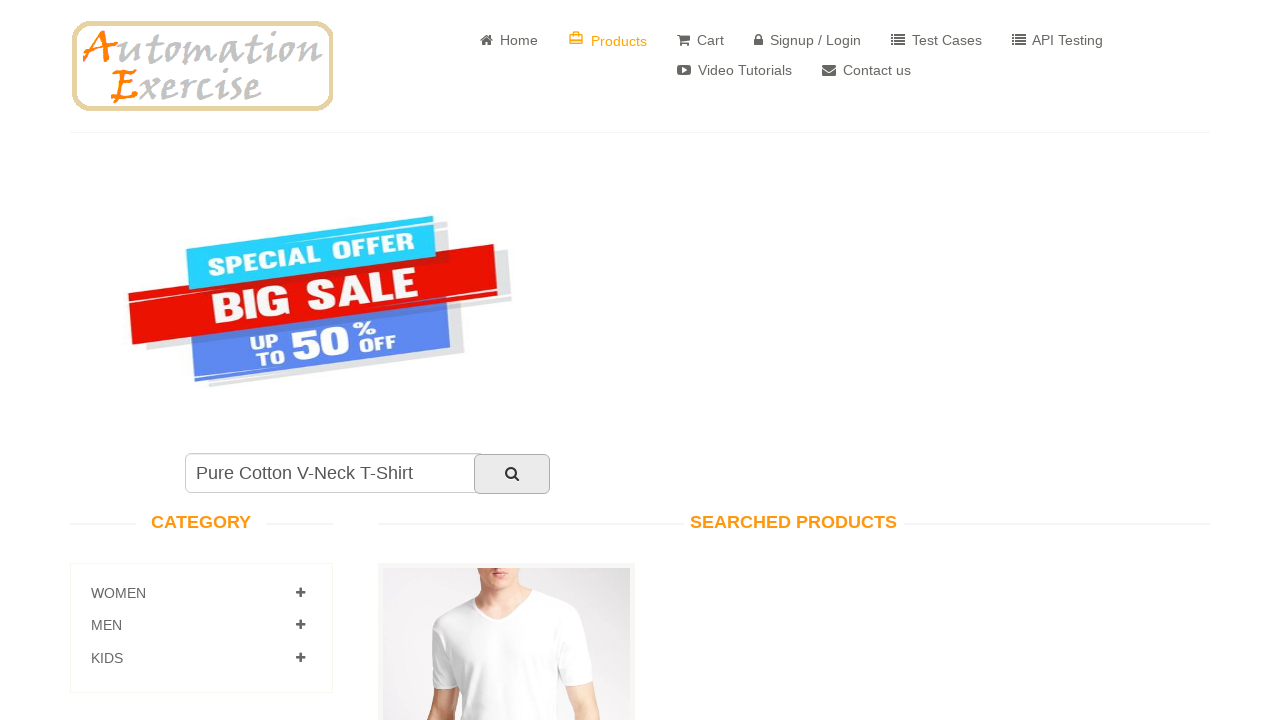

Located add to cart button
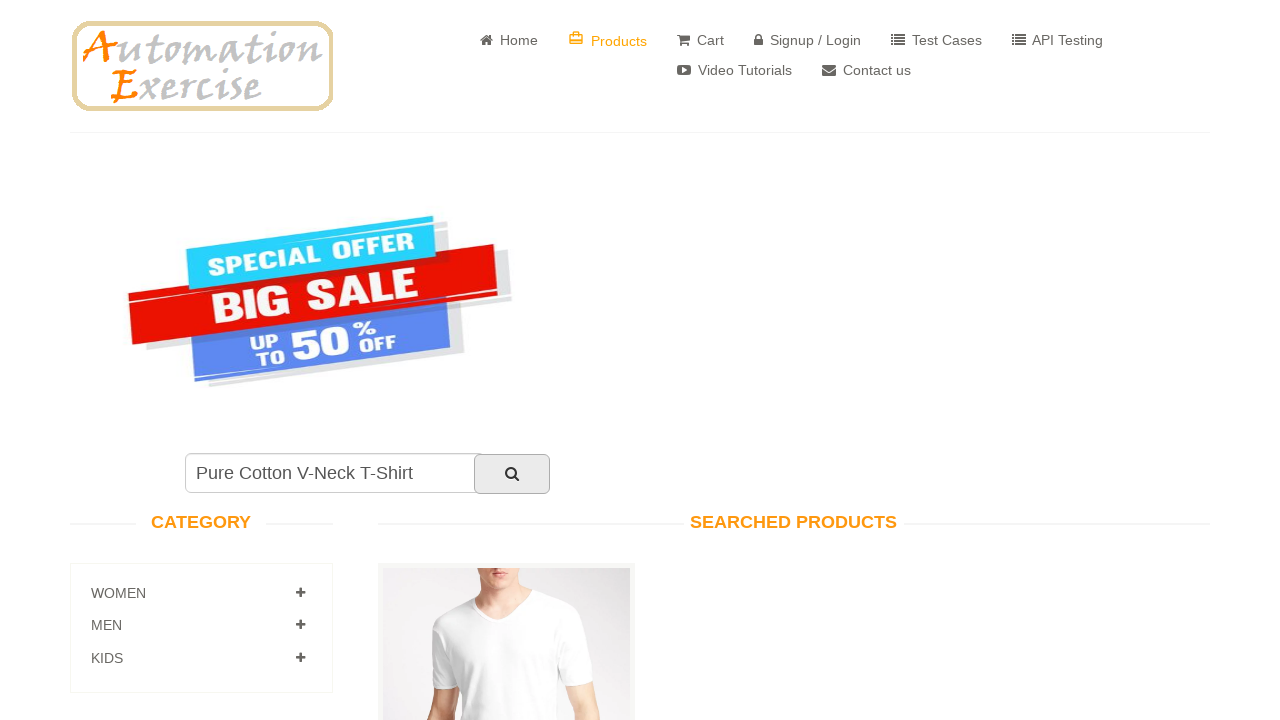

Clicked add to cart button
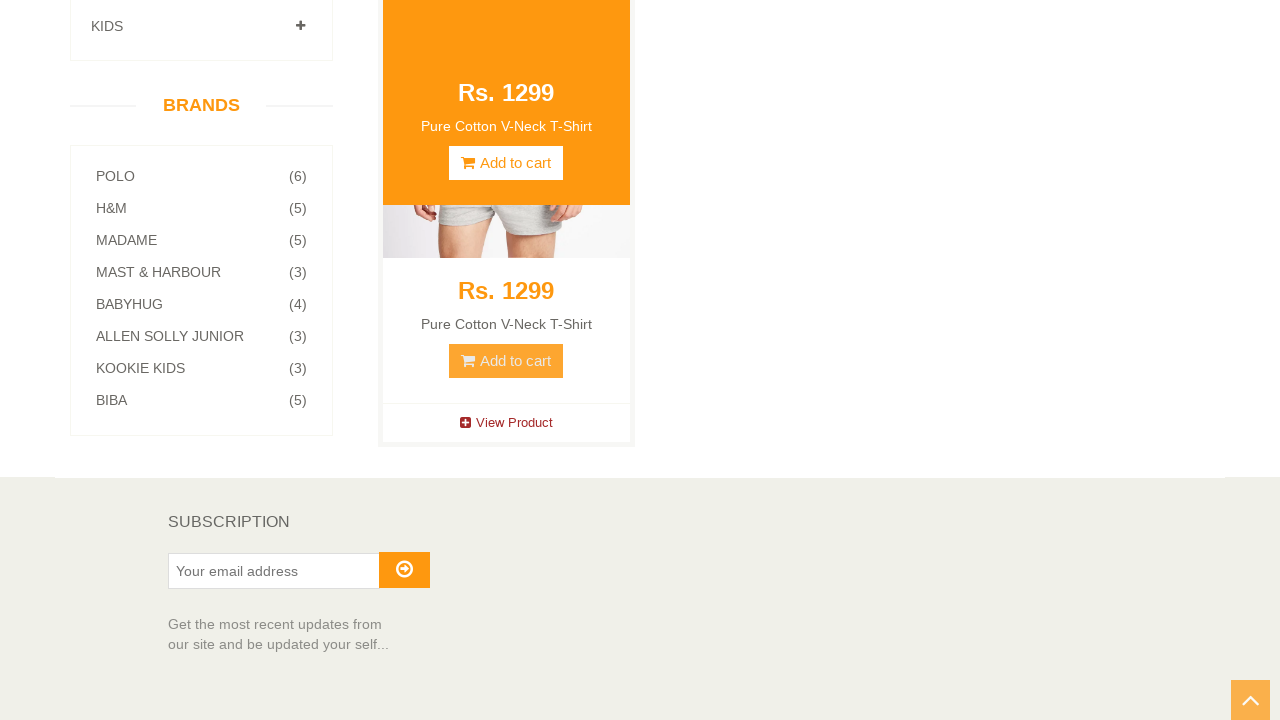

Product added to cart modal appeared
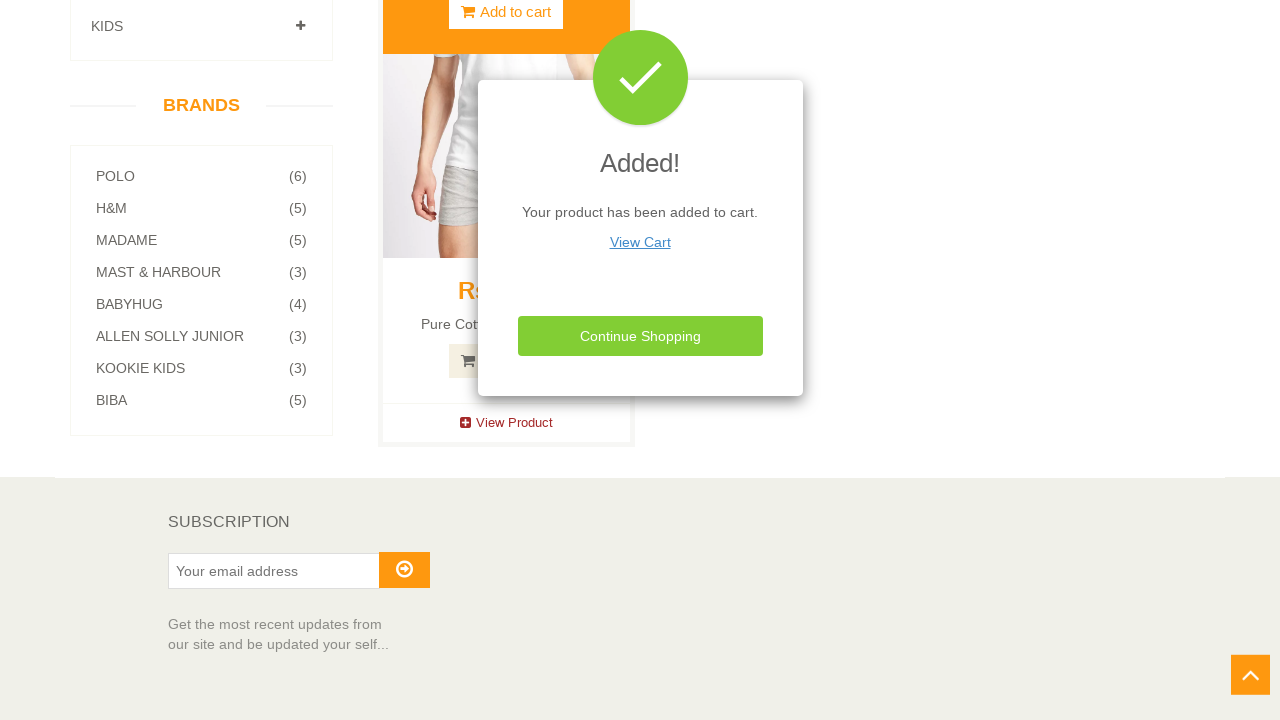

Clicked 'View Cart' button in modal at (640, 242) on xpath=//u[normalize-space()='View Cart']
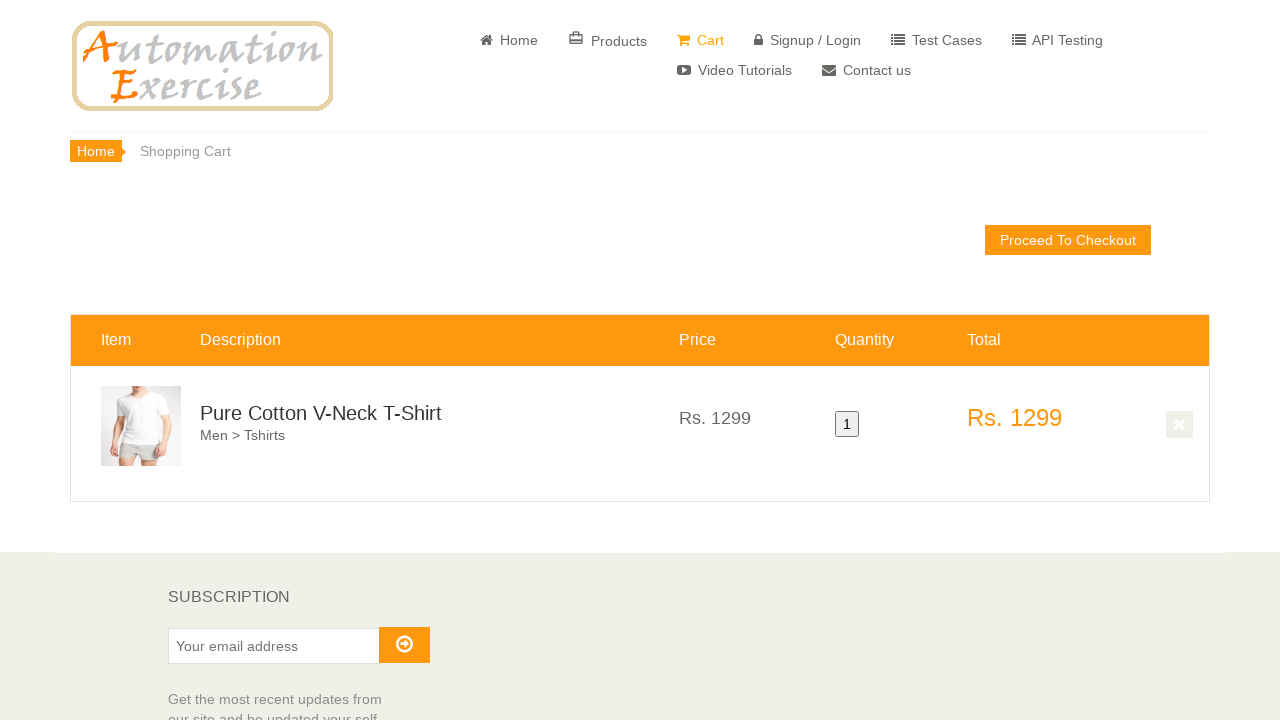

Cart page loaded and checkout button visible
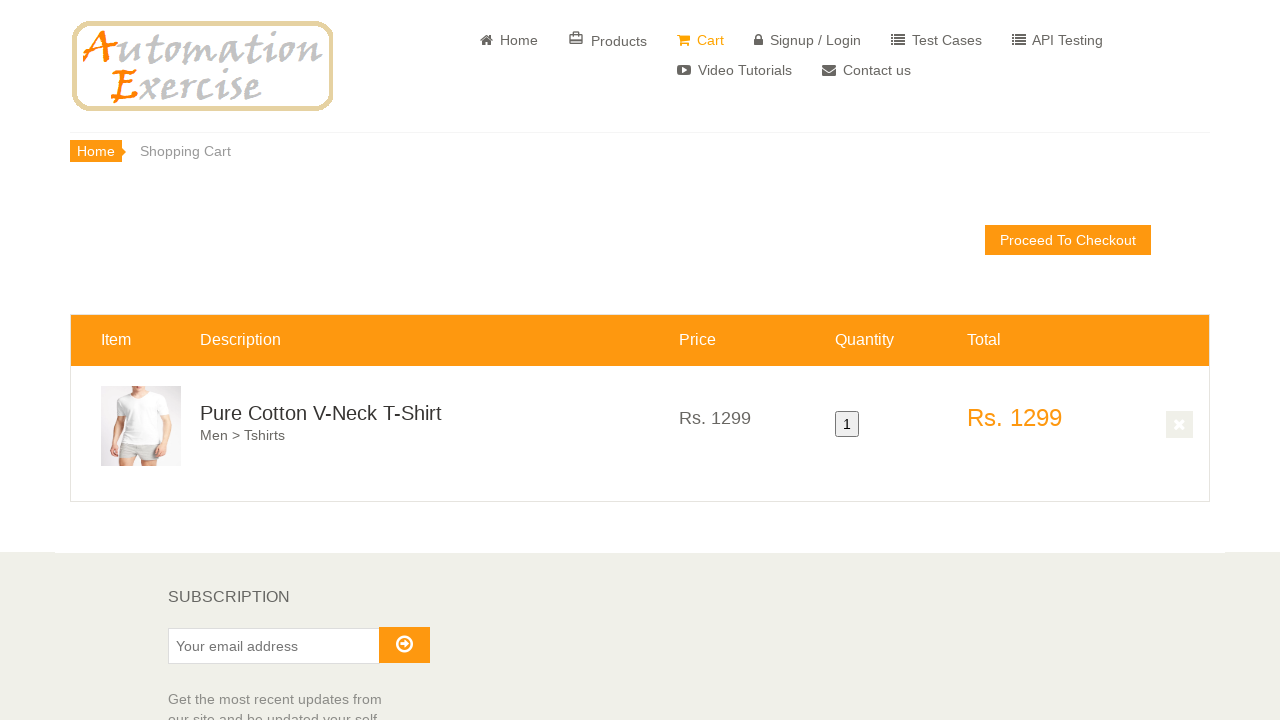

Located product link in cart
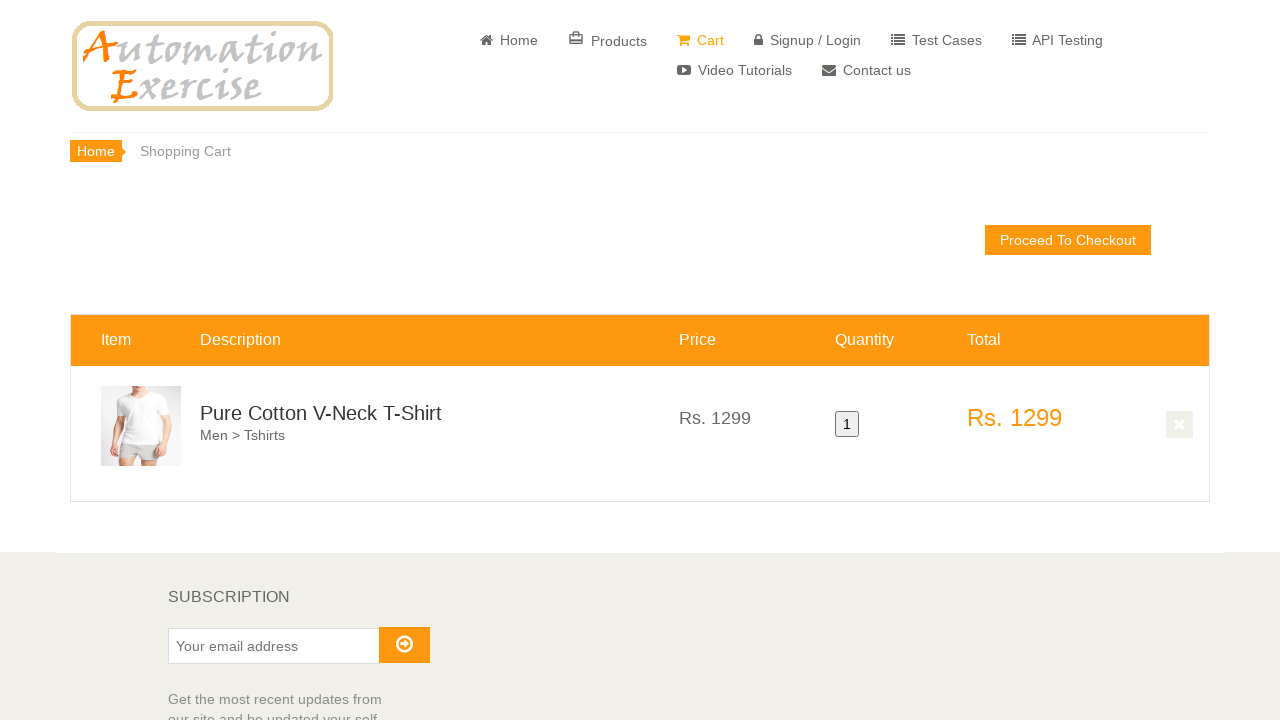

Verified 'Pure Cotton V-Neck T-Shirt' product is listed in cart
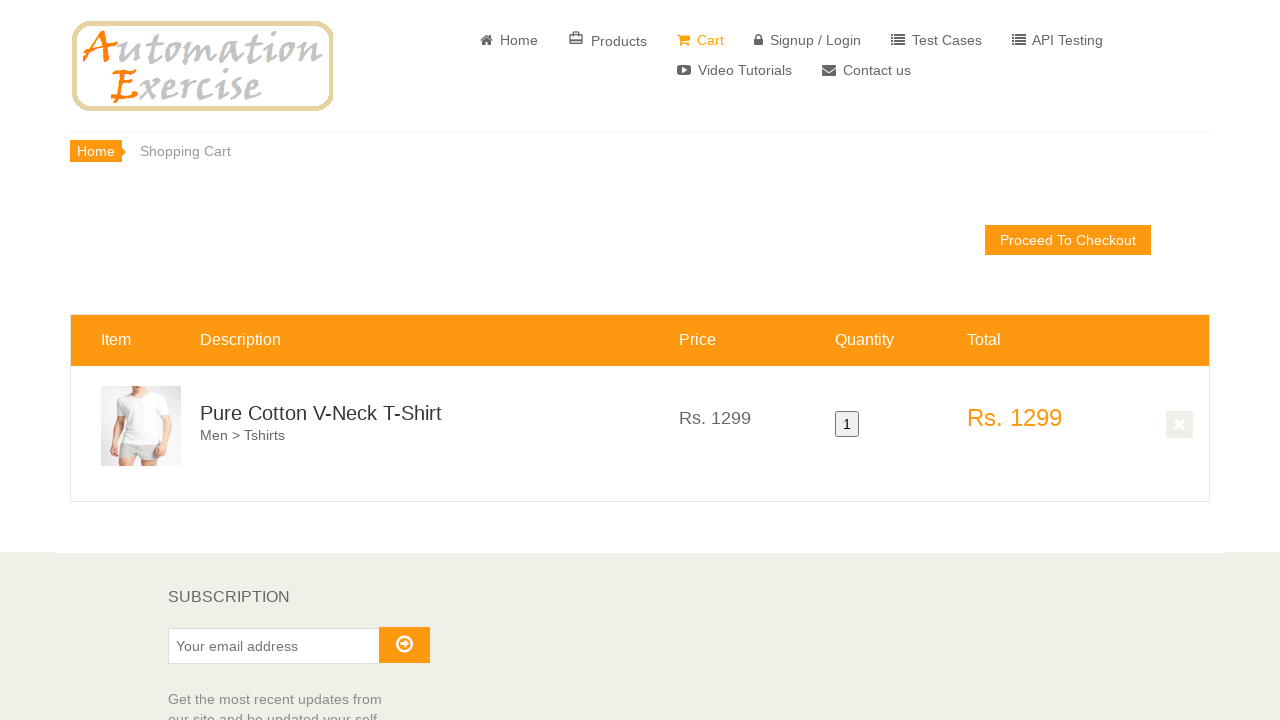

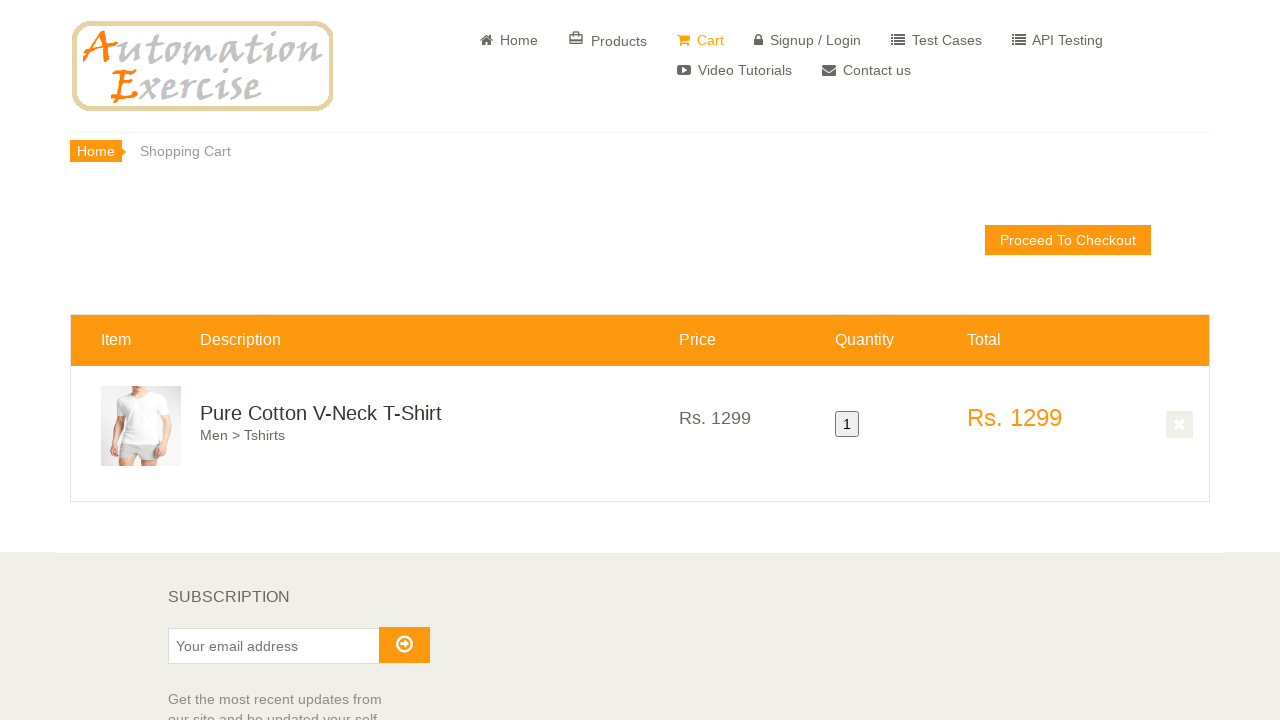